Tests JavaScript confirm dialog interaction by switching to an iframe, clicking a button to trigger the alert, and accepting it

Starting URL: https://www.w3schools.com/js/tryit.asp?filename=tryjs_confirm

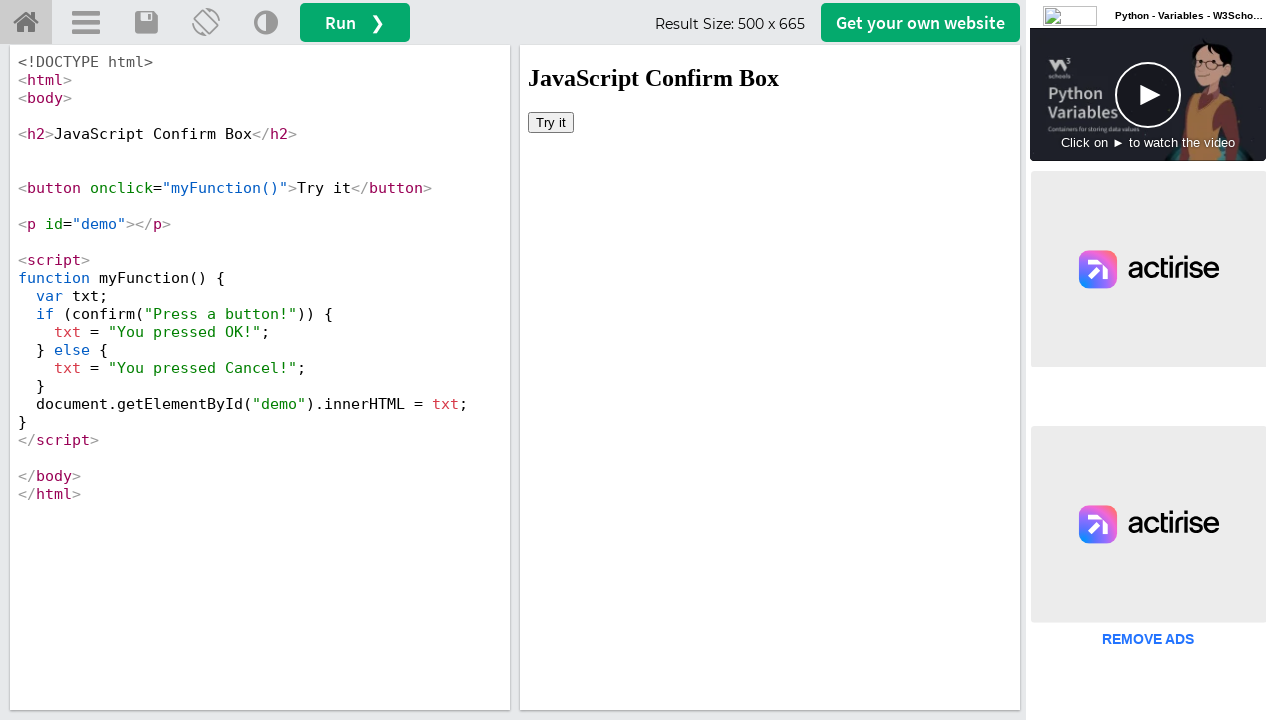

Located iframe with ID 'iframeResult'
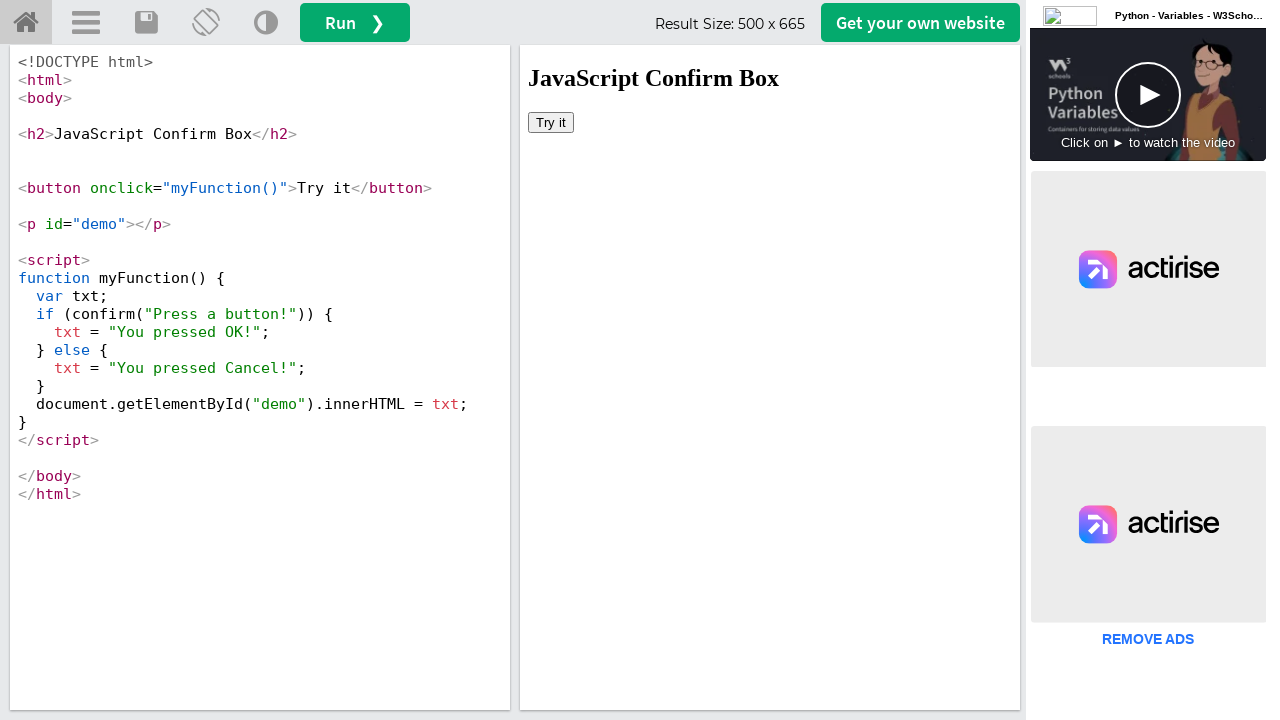

Clicked button in iframe to trigger confirm dialog at (551, 122) on #iframeResult >> internal:control=enter-frame >> xpath=/html/body/button
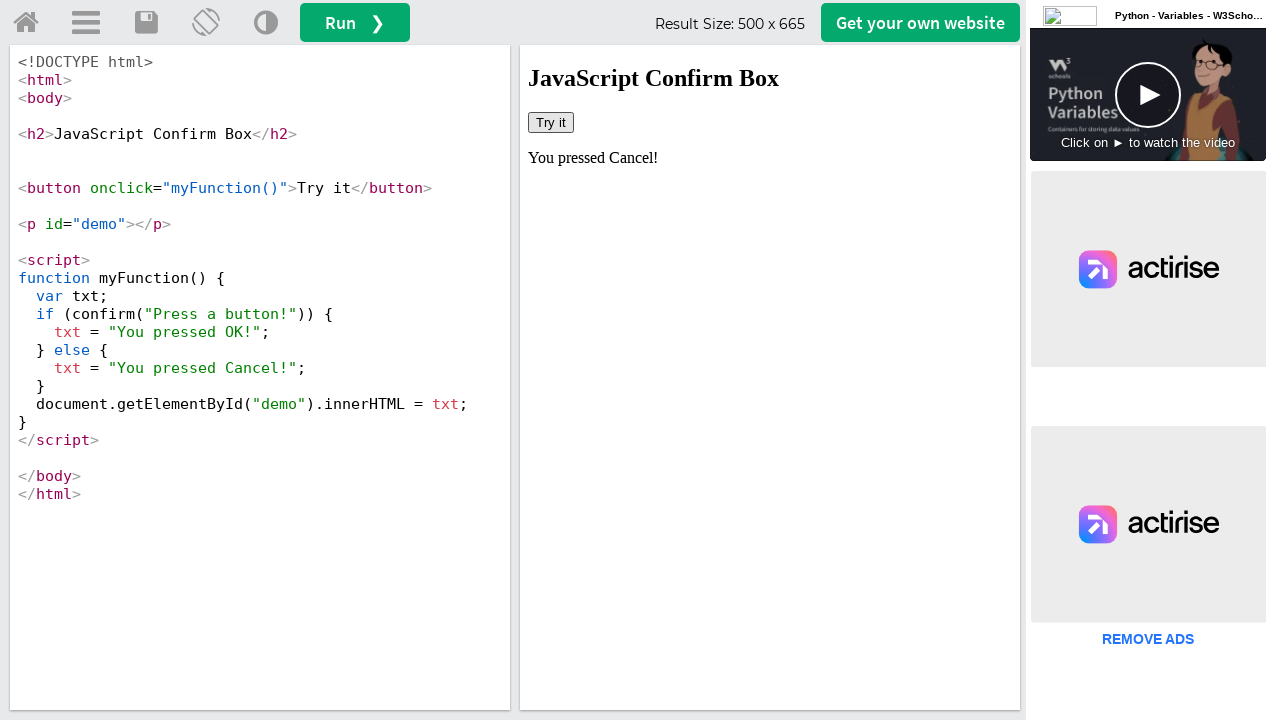

Set up dialog handler to accept confirm dialog
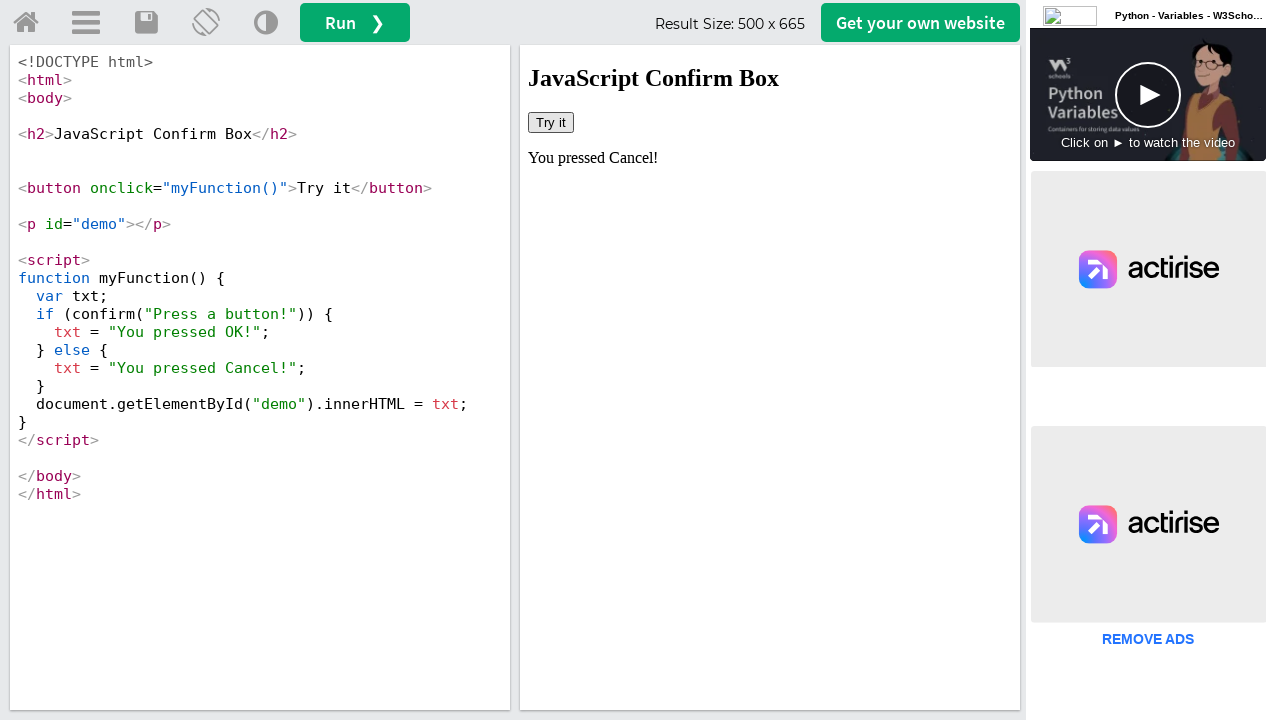

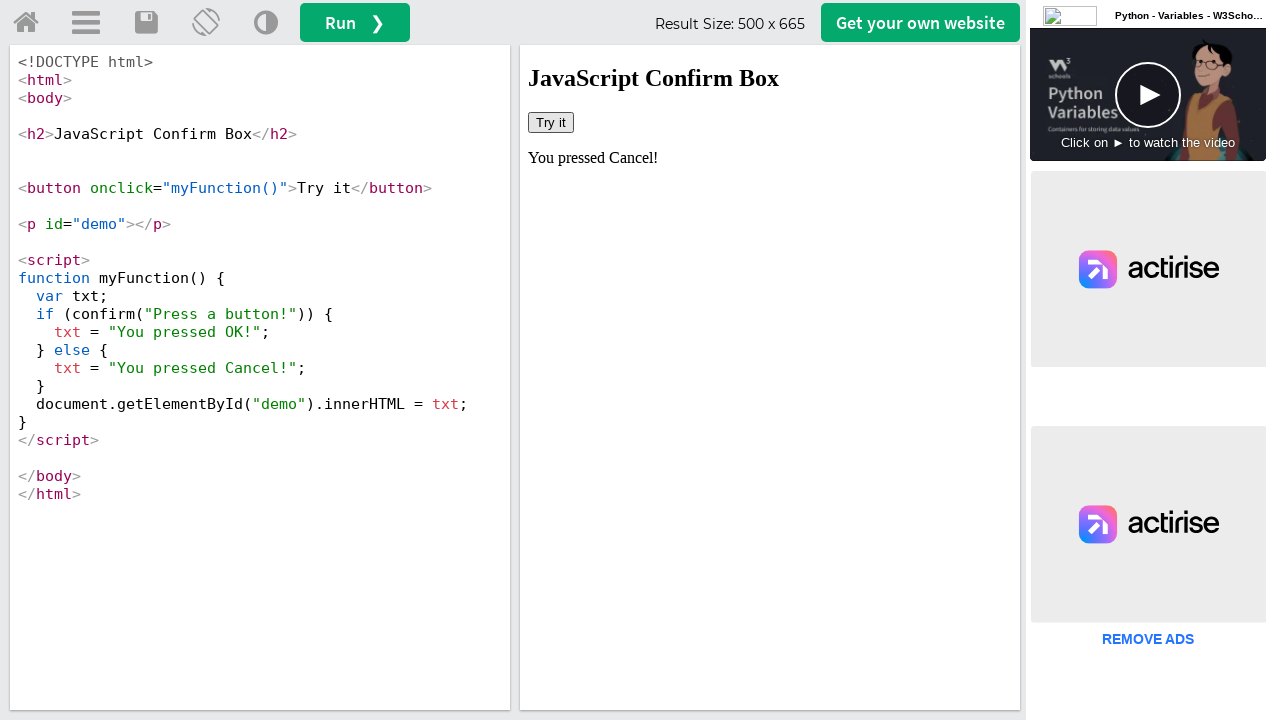